Tests Shadow DOM interaction by scrolling to a specific div element and then accessing nested Shadow DOM elements to fill a pizza input field with text.

Starting URL: https://selectorshub.com/xpath-practice-page/

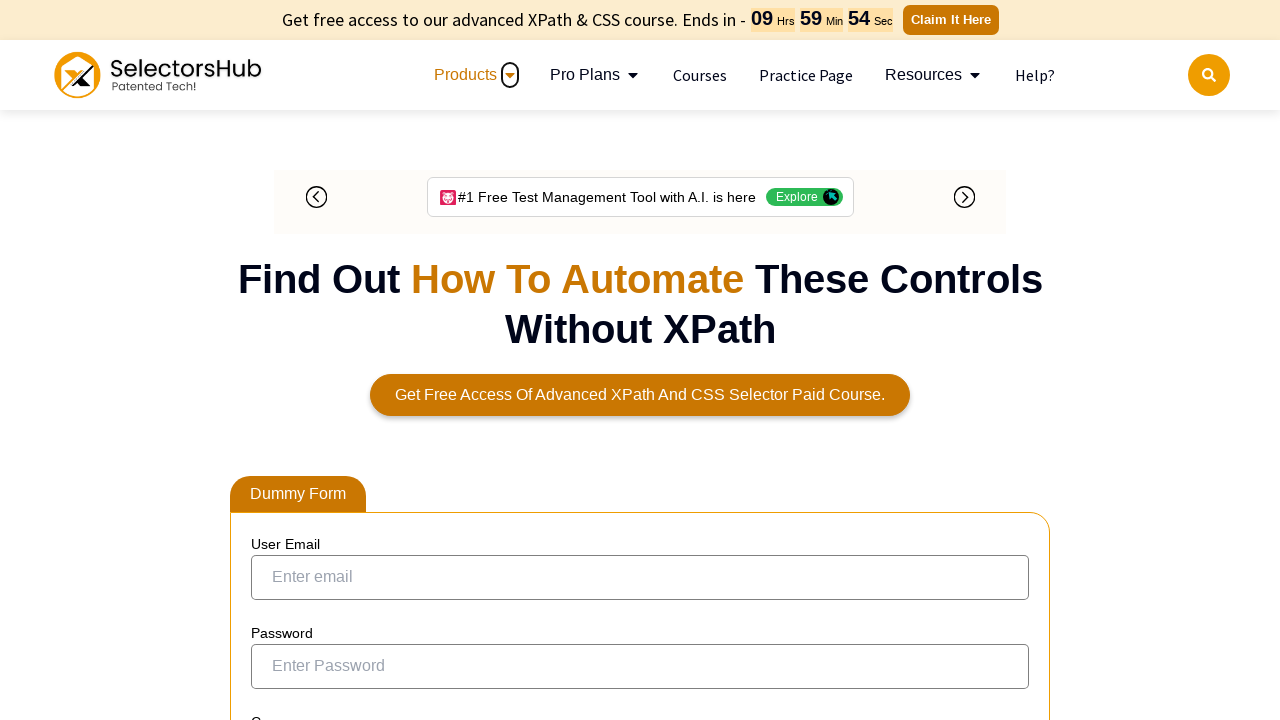

Set viewport size to 1920x1080
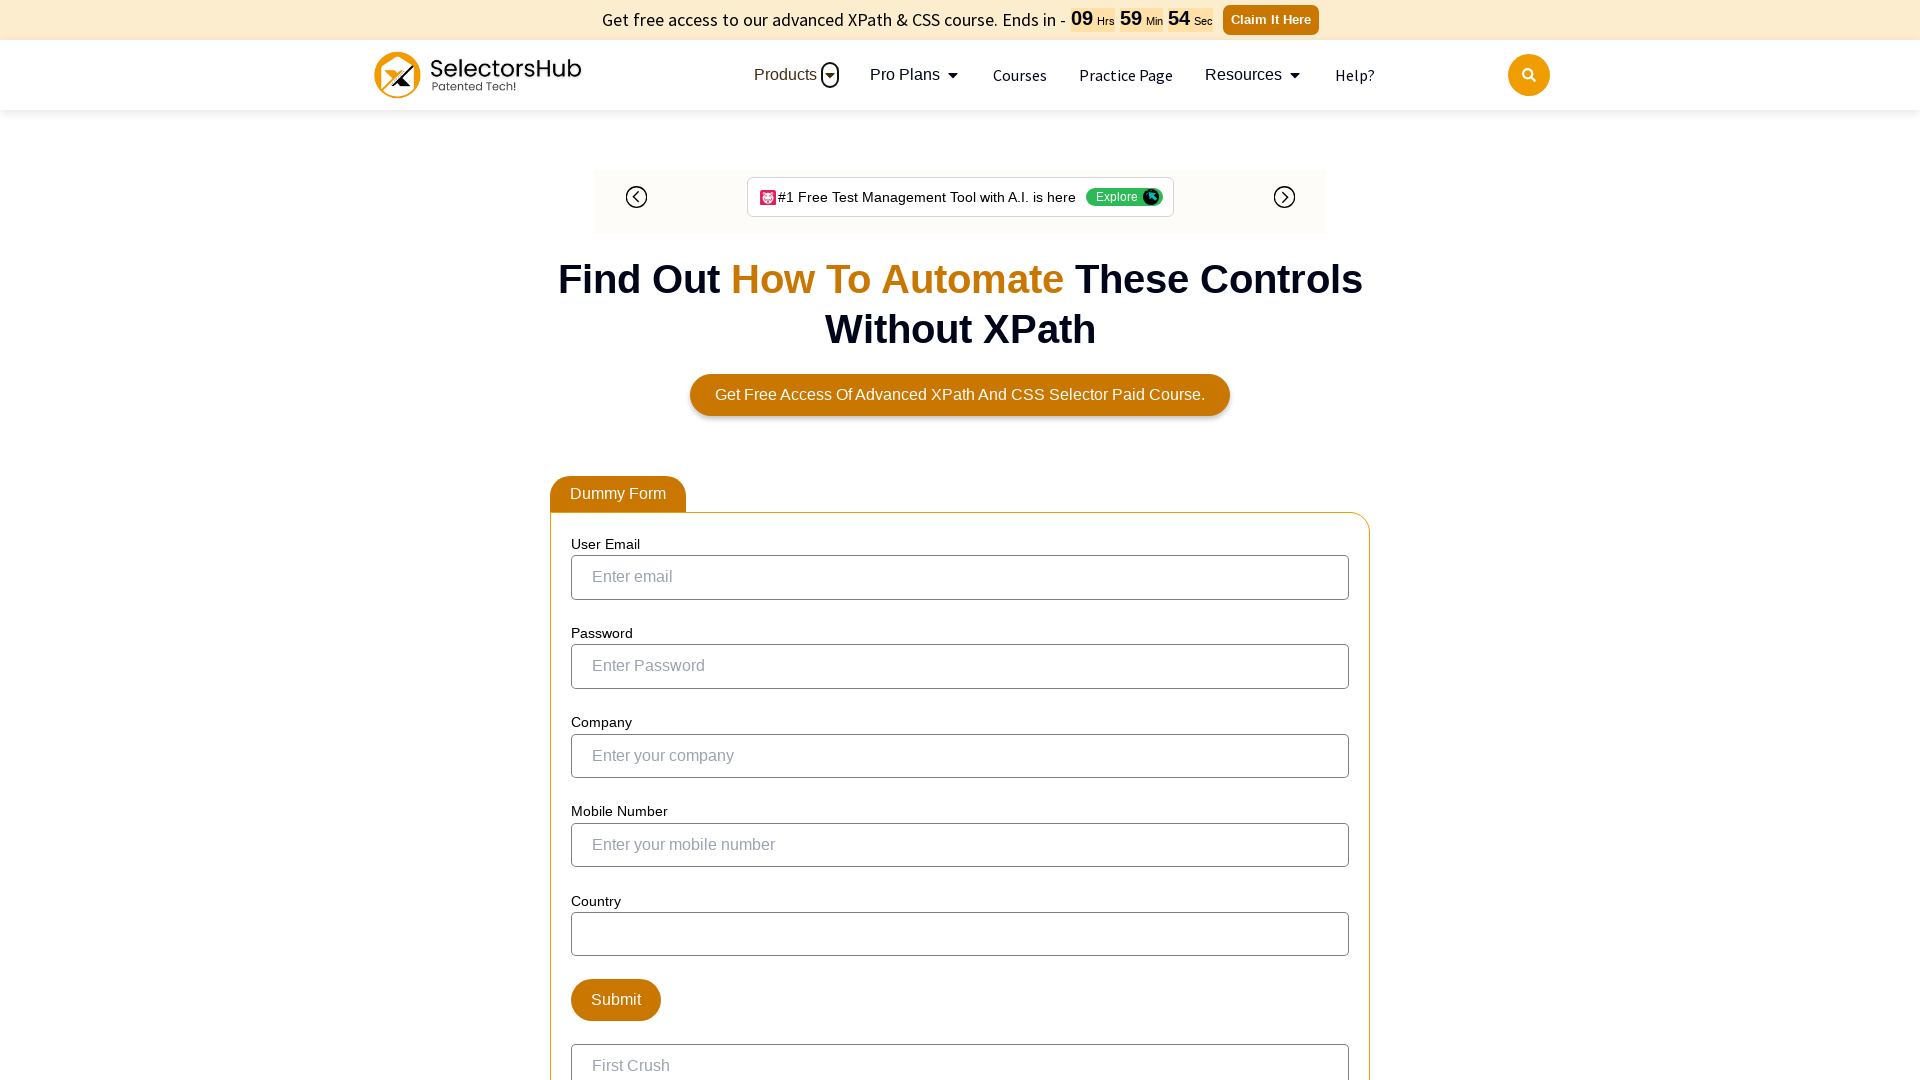

Located the userName div element
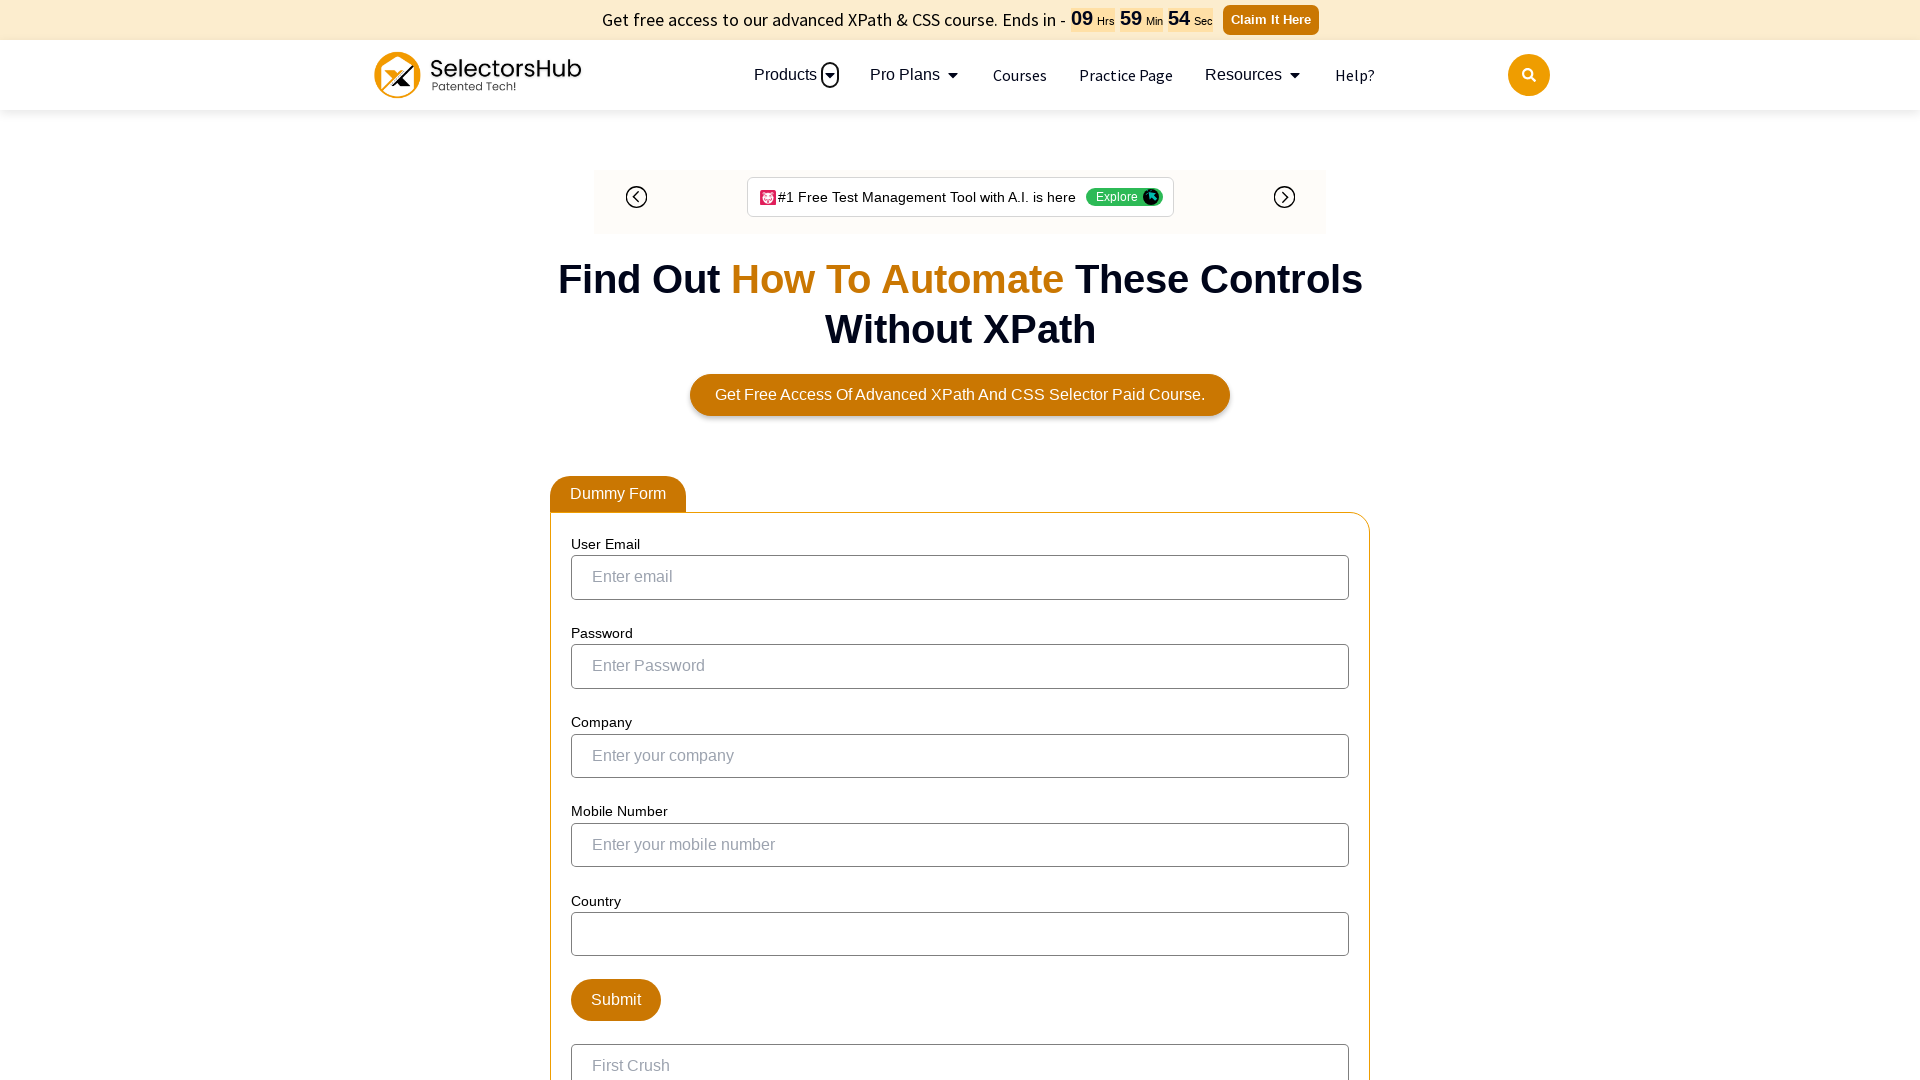

Scrolled to userName div element
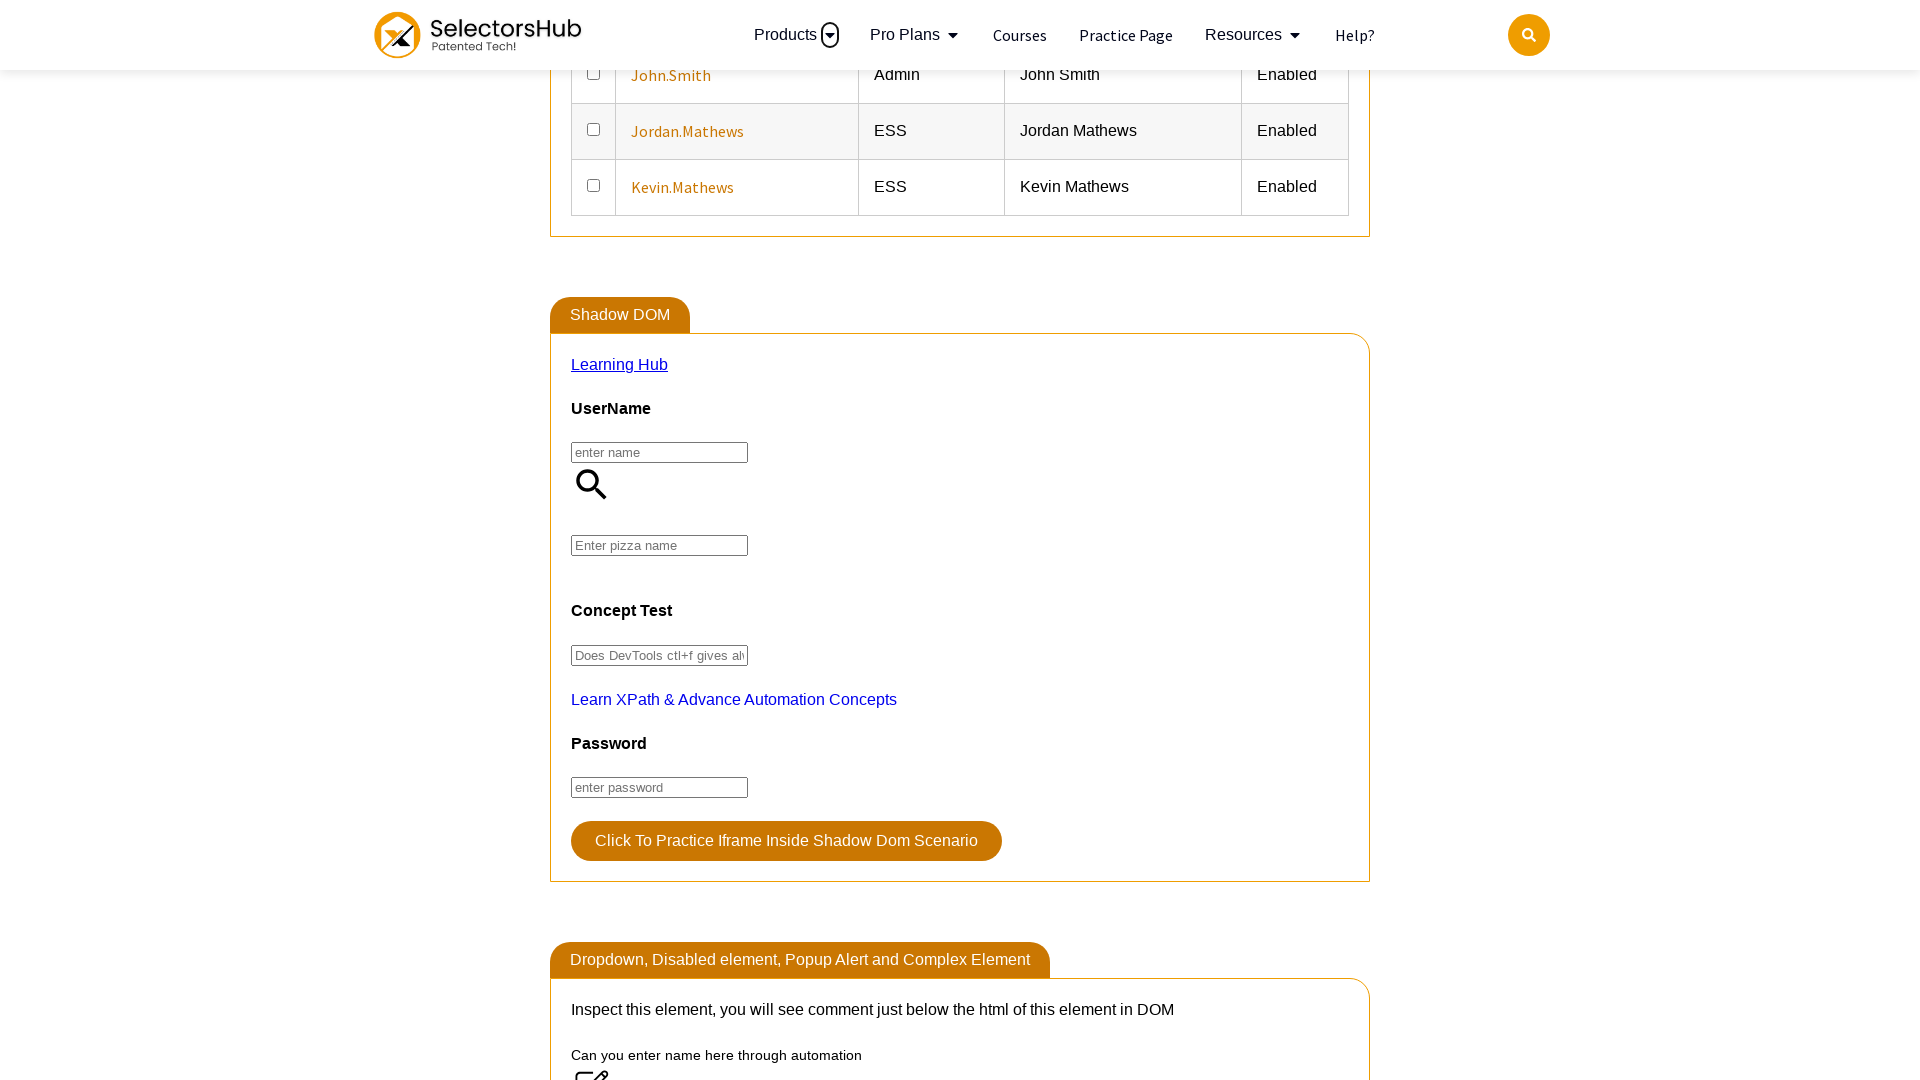

Waited 1 second for page to settle
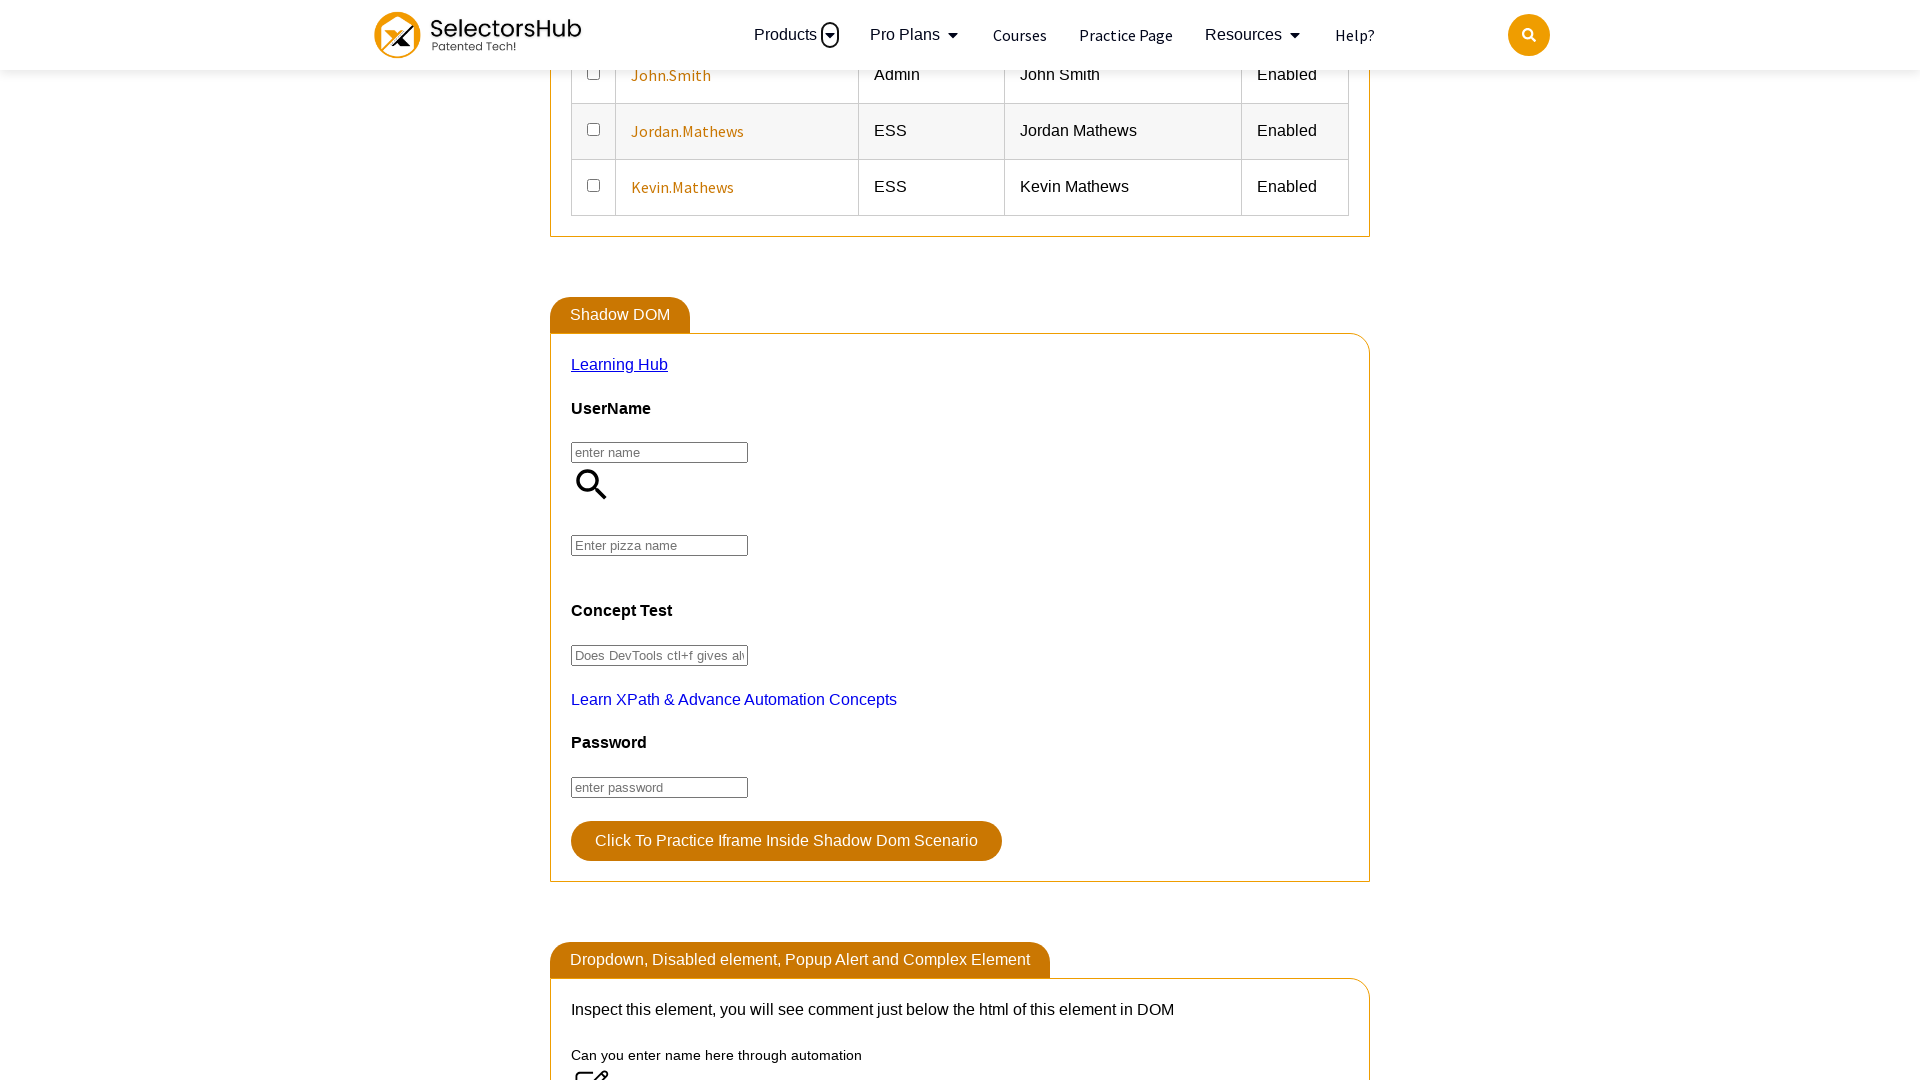

Located pizza input field through nested Shadow DOM elements
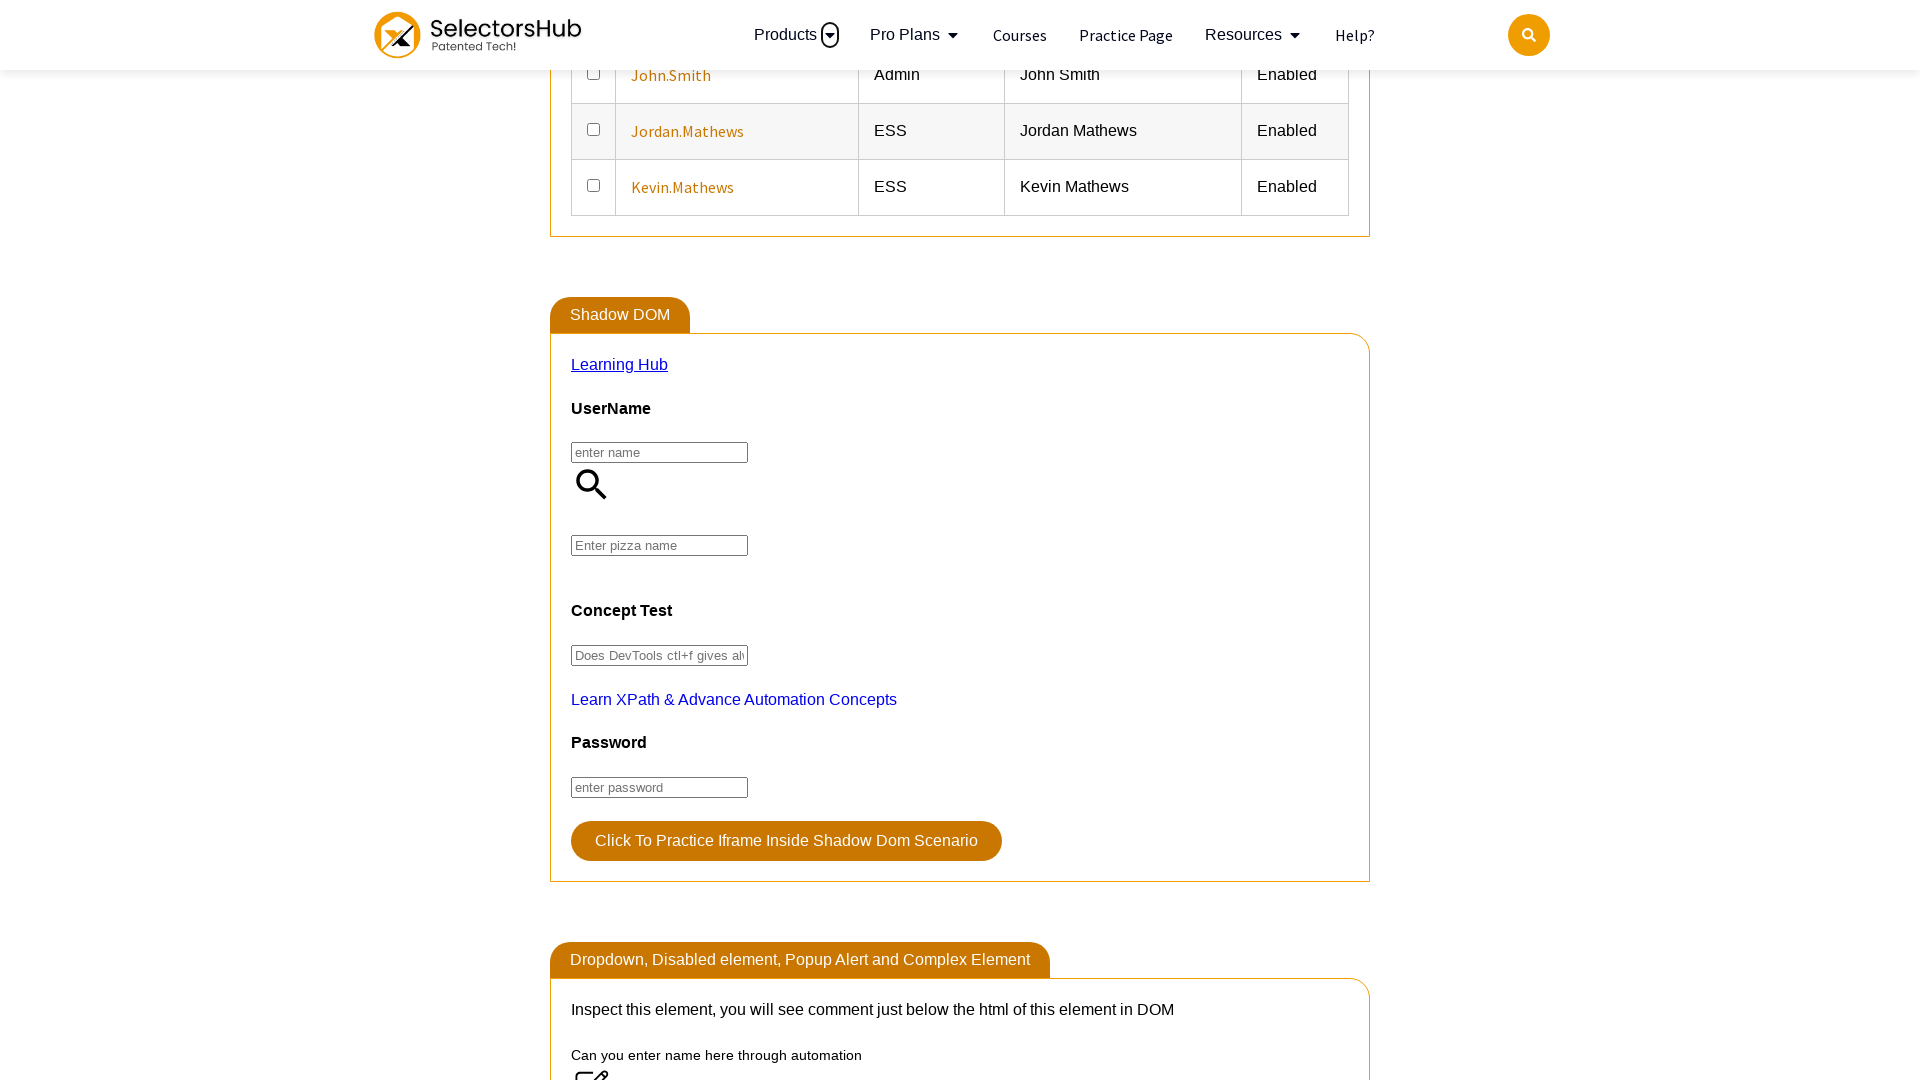

Filled pizza input field with 'farmhouse' using JavaScript evaluation
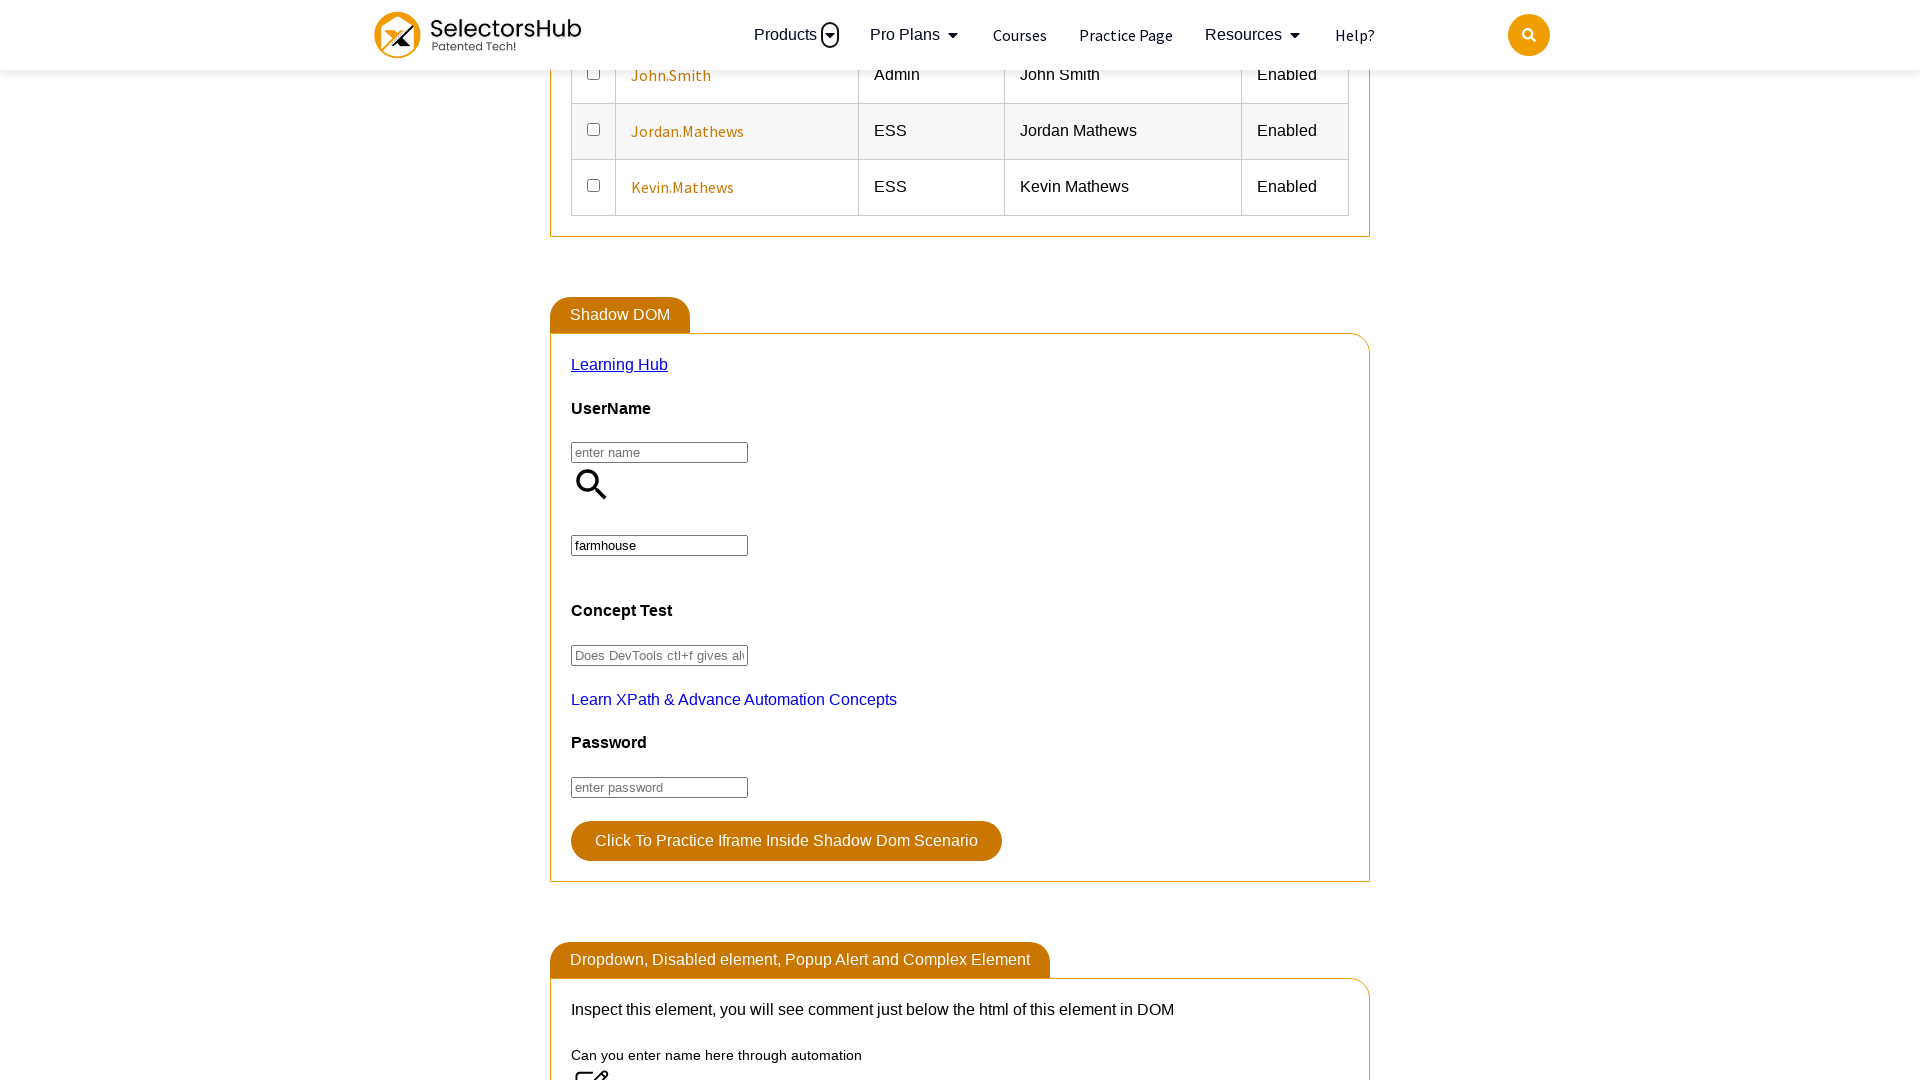

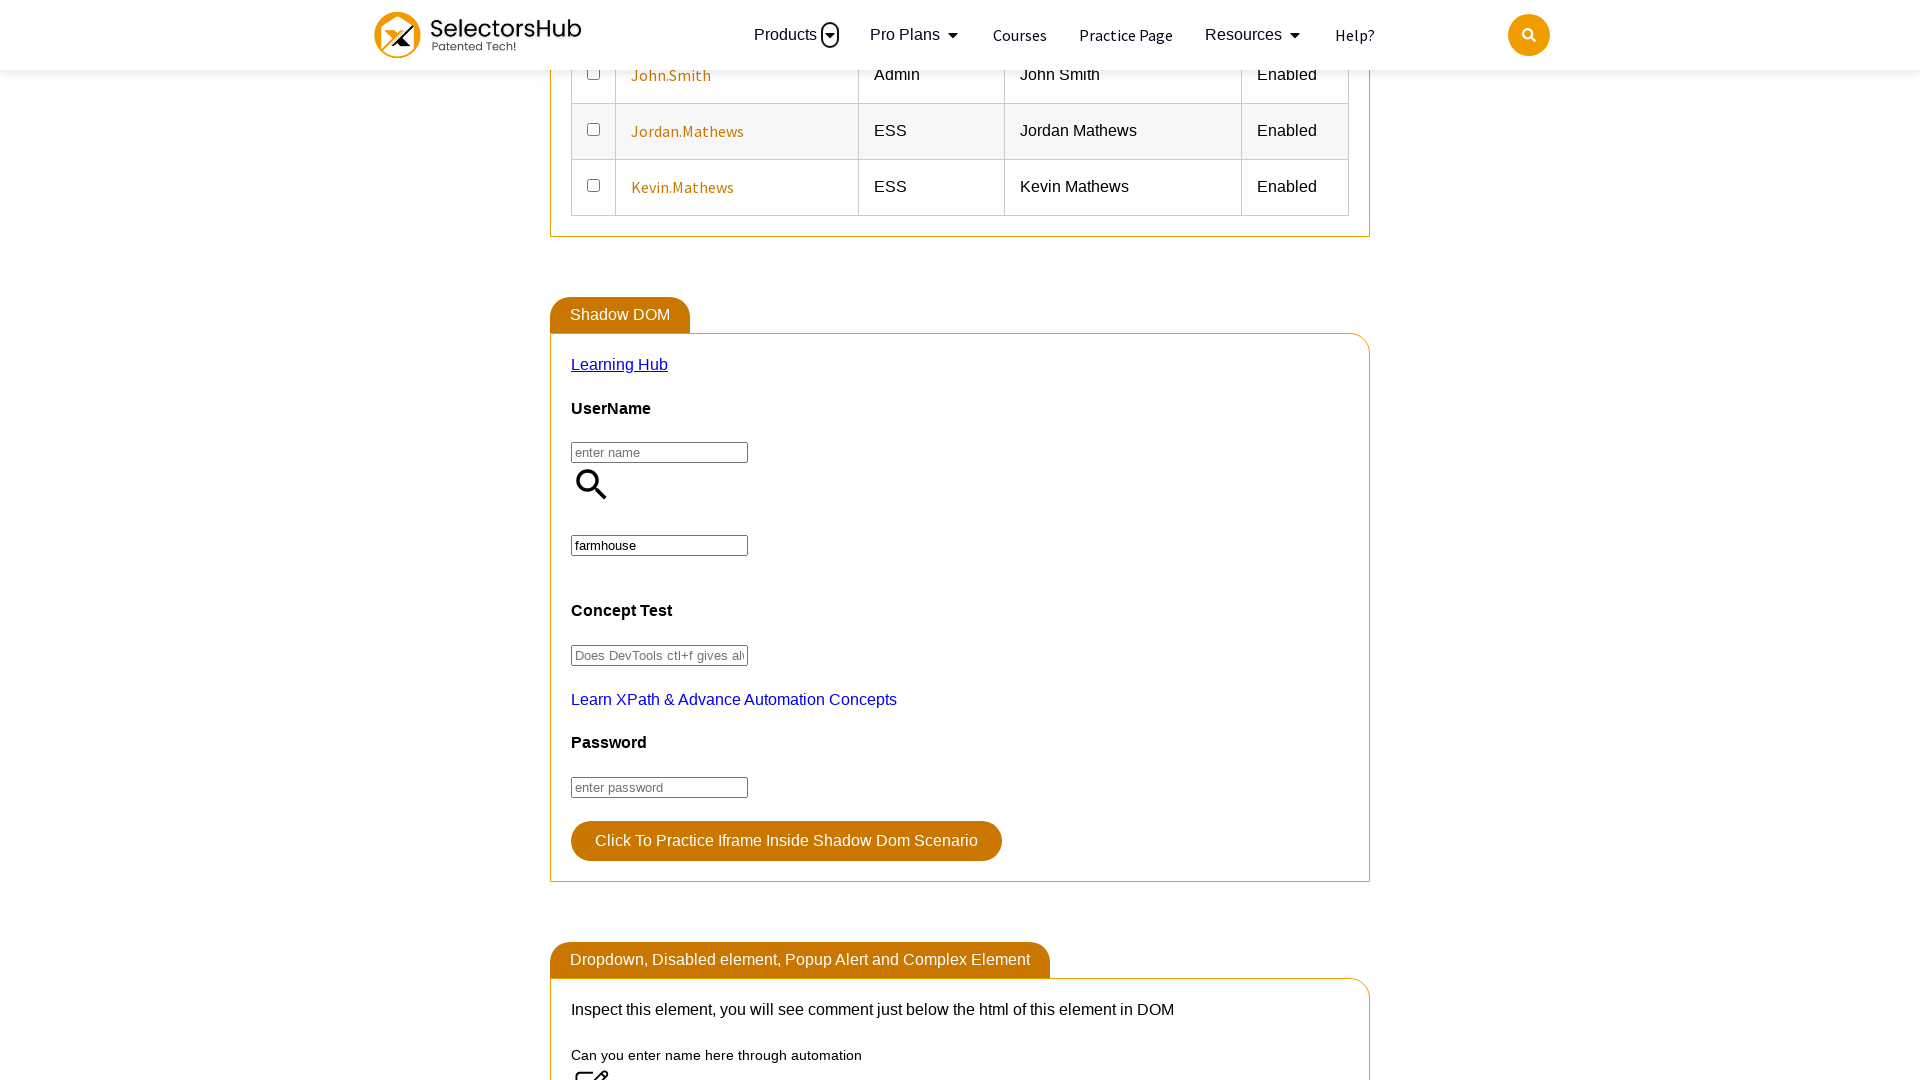